Tests bank manager functionality by logging in as manager, viewing customers list, and deleting a customer

Starting URL: https://www.globalsqa.com/angularJs-protractor/BankingProject/#/login

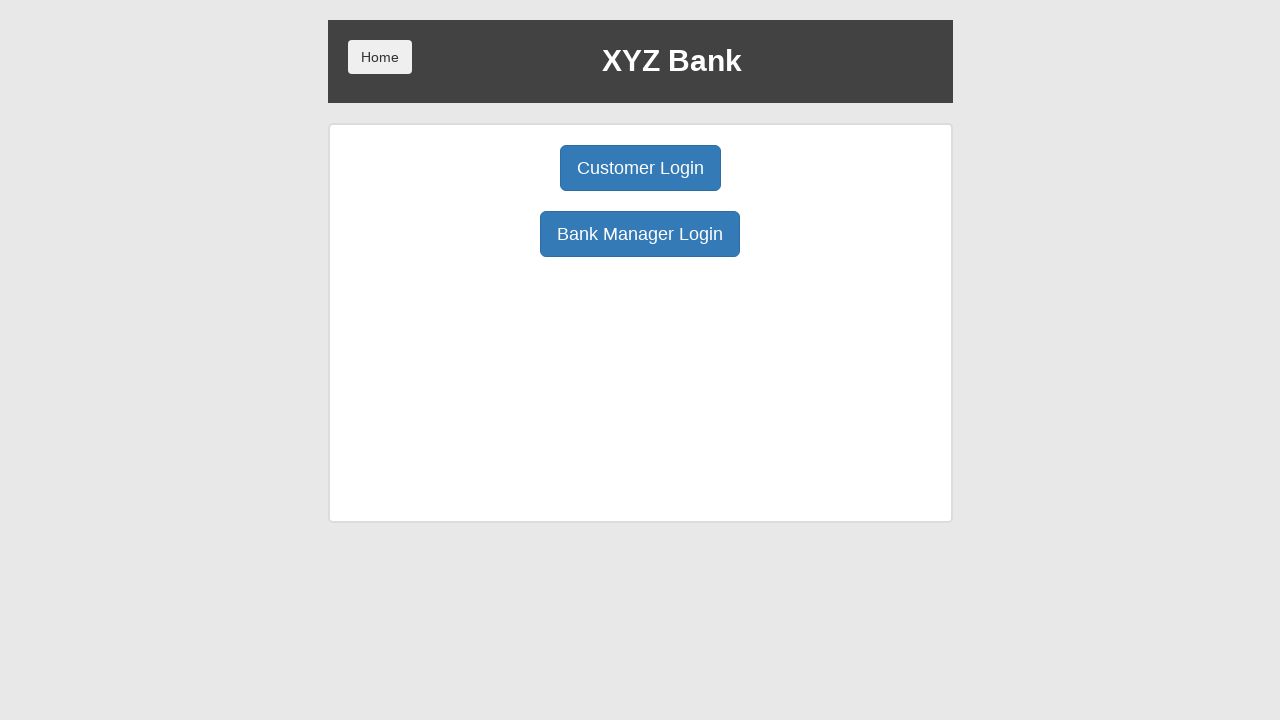

Clicked Bank Manager Login button at (640, 234) on body > div > div > div.ng-scope > div > div.borderM.box.padT20 > div:nth-child(3
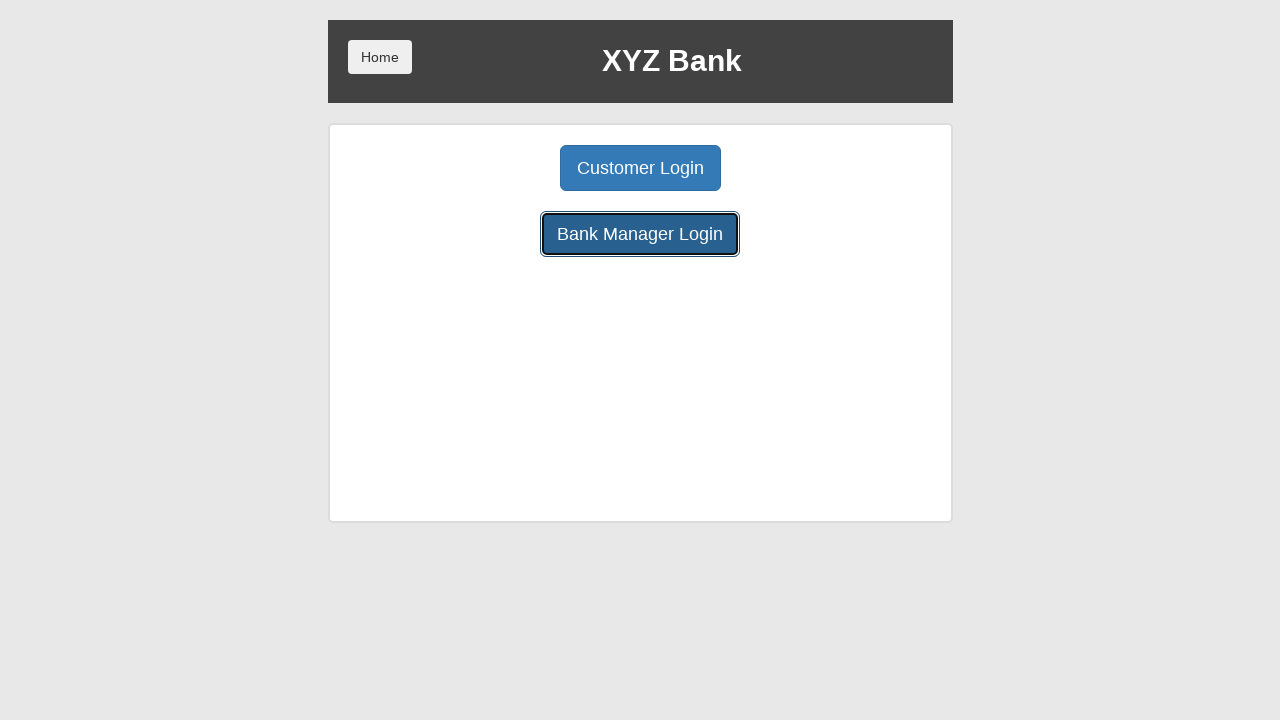

Waited 1 second for login page to load
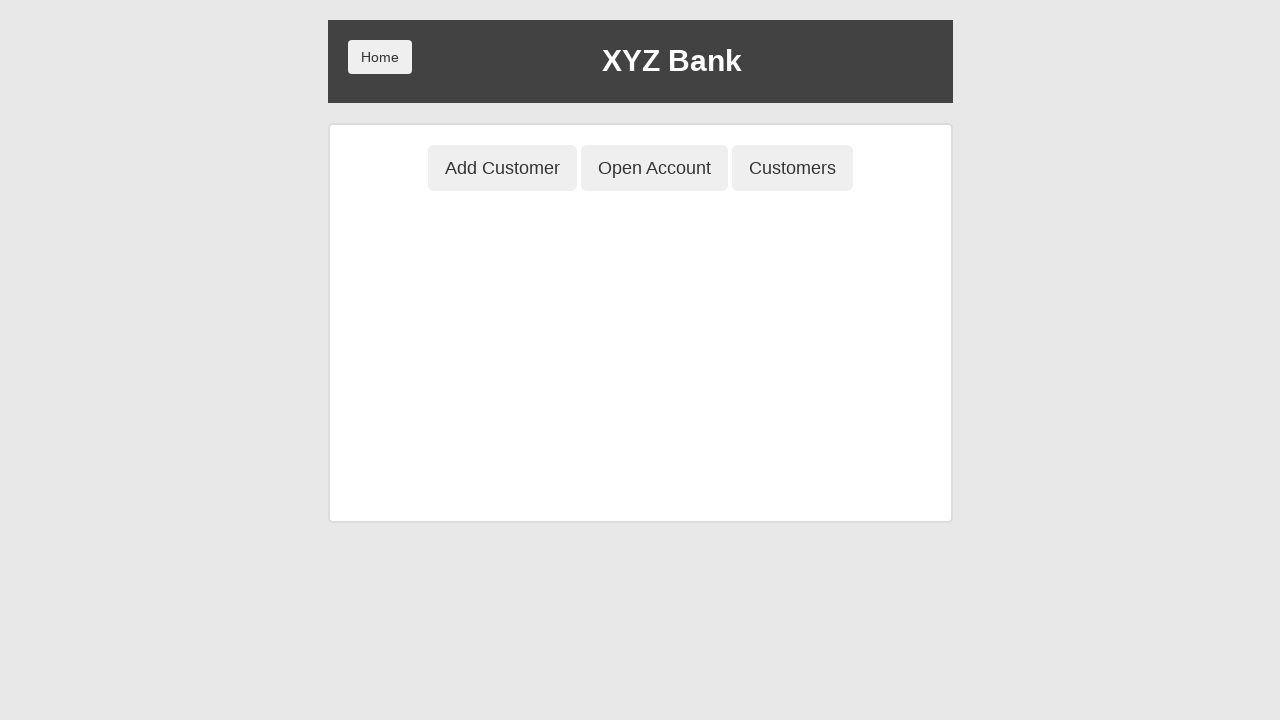

Clicked Customers tab at (792, 168) on body > div > div > div.ng-scope > div > div.center > button:nth-child(3)
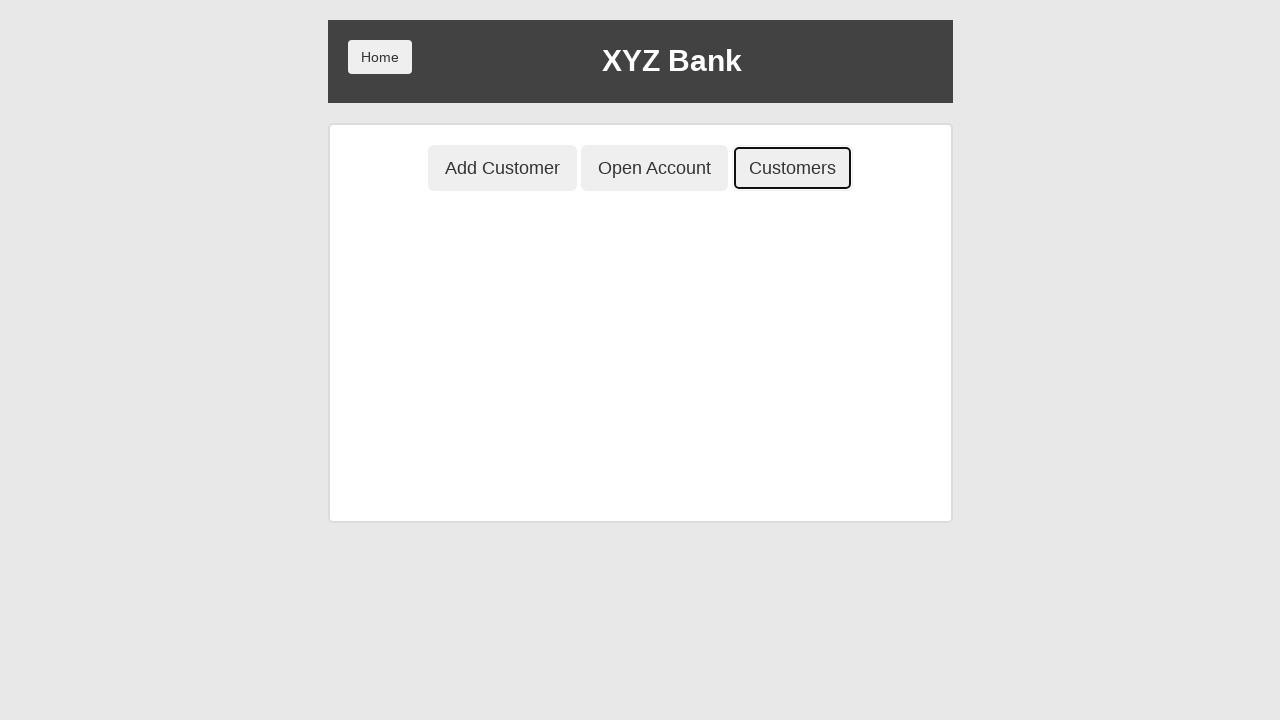

Waited 1 second for customers list to load
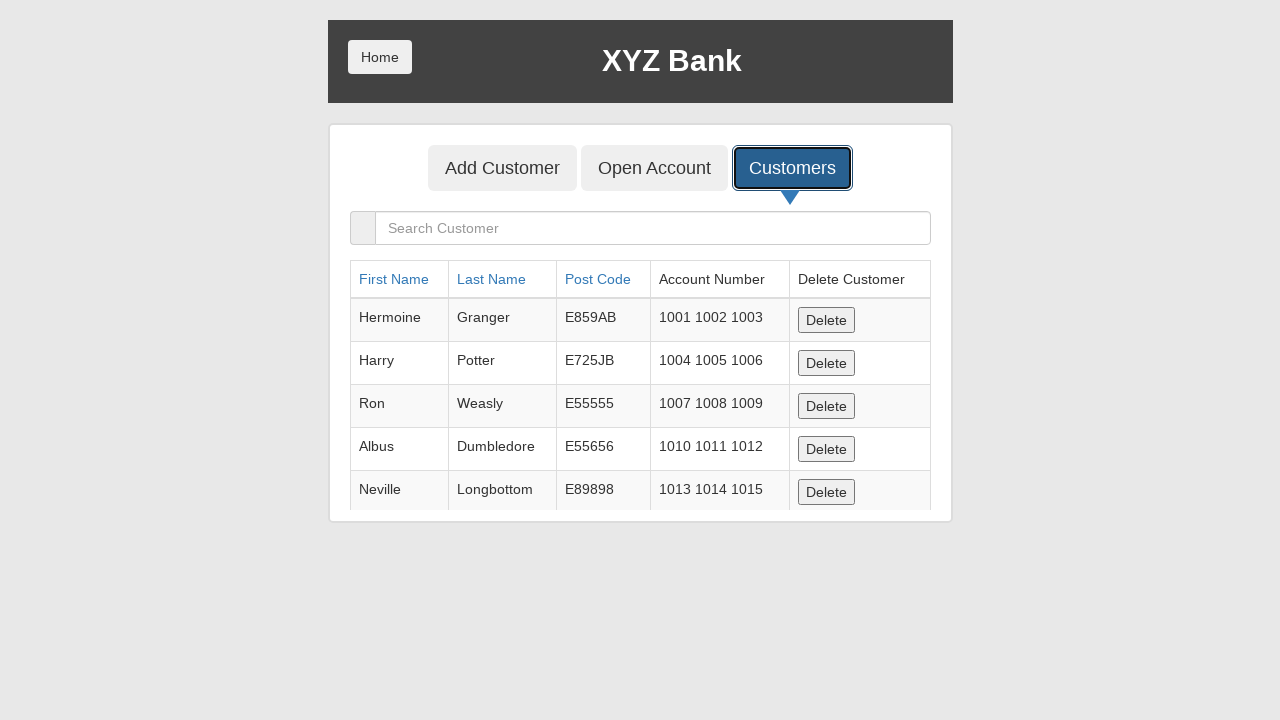

Clicked Delete button for first customer (Hermione) at (826, 320) on body > div > div > div.ng-scope > div > div.ng-scope > div > div > table > tbody
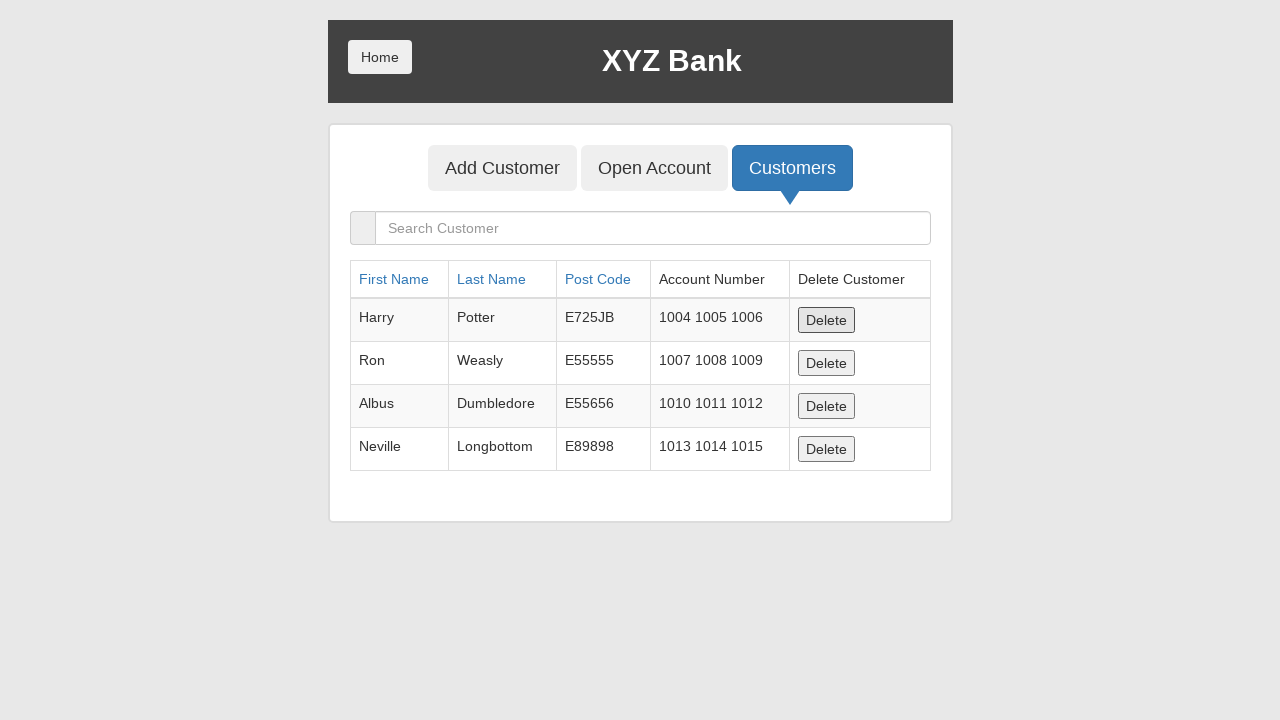

Waited 1 second for customer deletion to complete
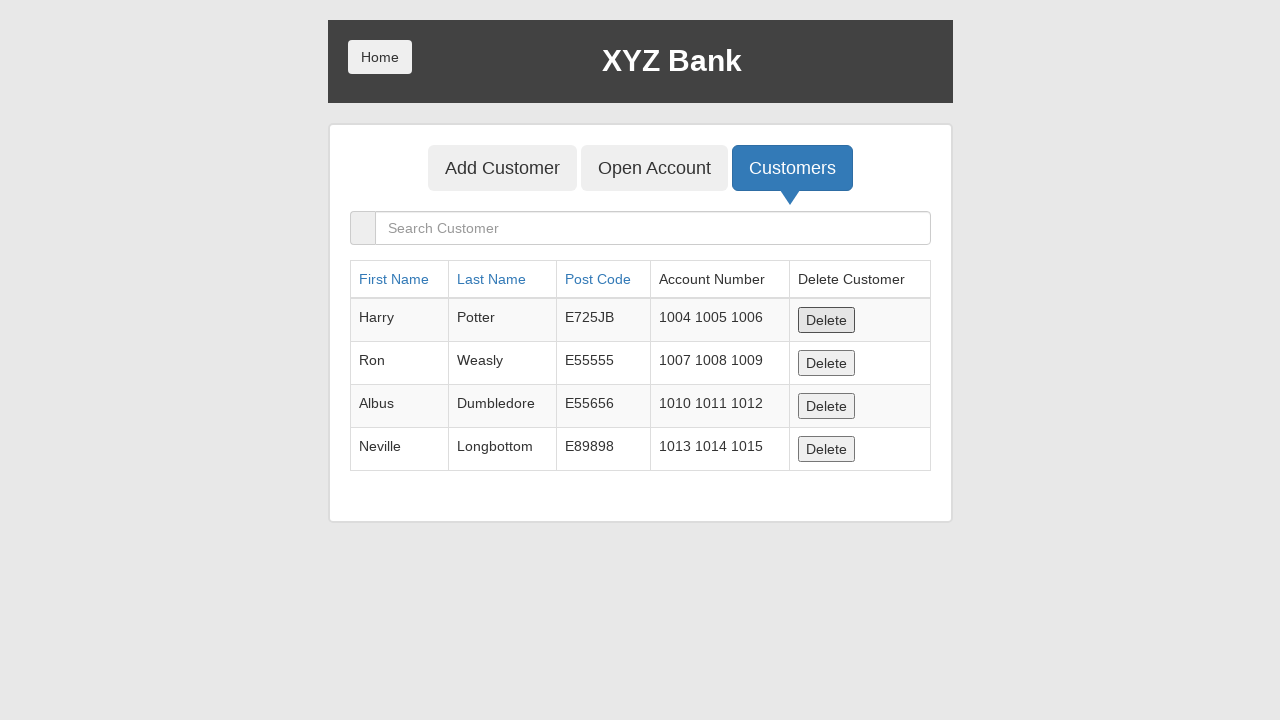

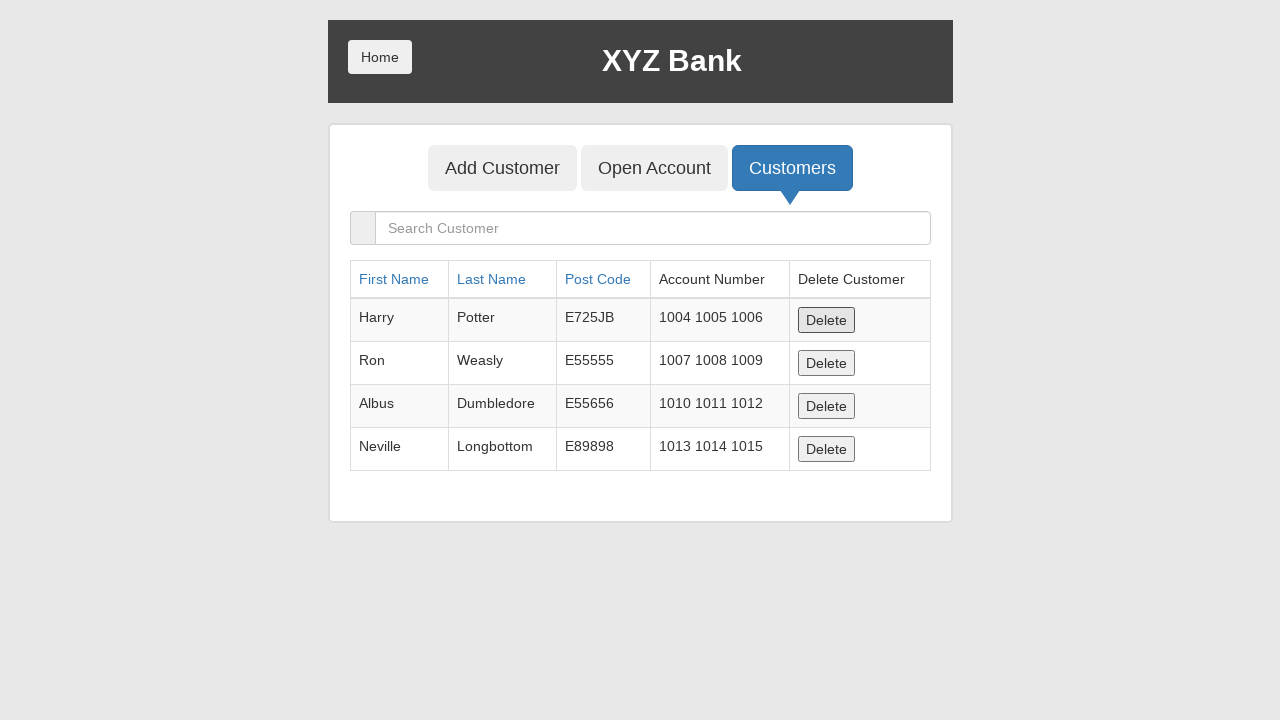